Tests a basic controls form by filling the first name field, selecting a gender radio button, checking all language checkboxes, clicking the register button, and verifying a navigation element's text.

Starting URL: https://www.hyrtutorials.com/p/basic-controls.html

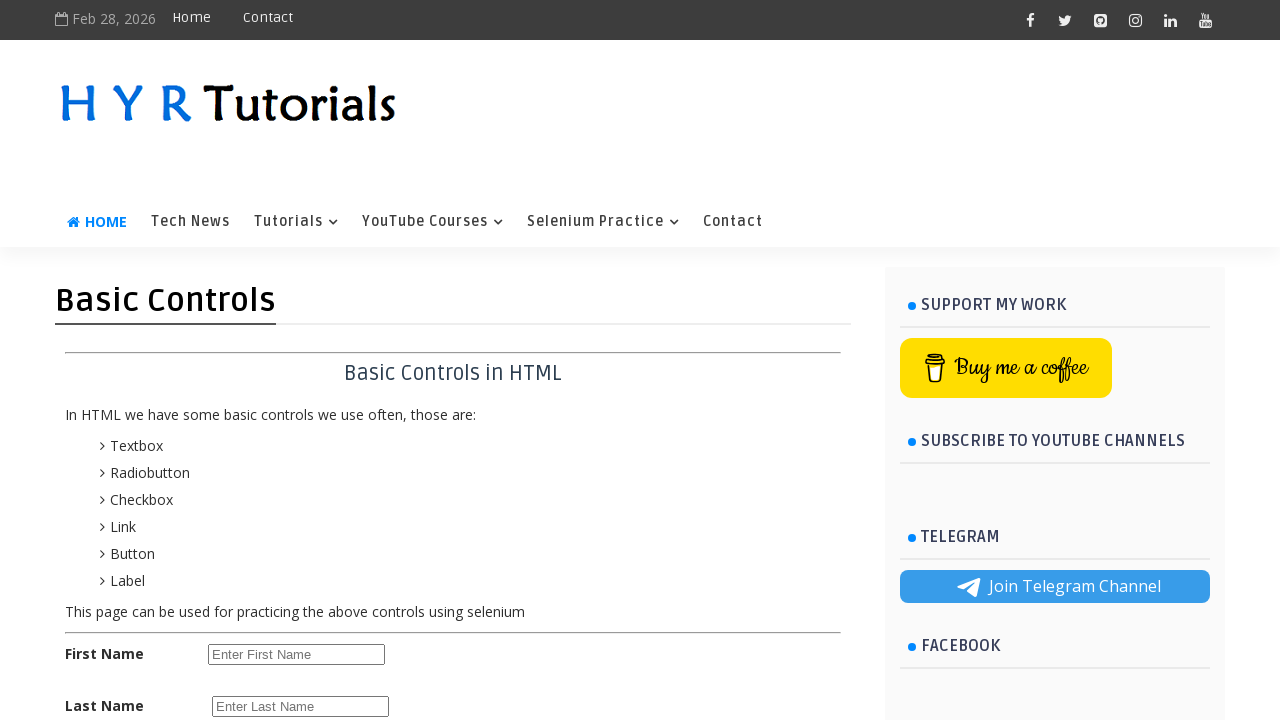

Filled first name field with 'surendra' on #firstName
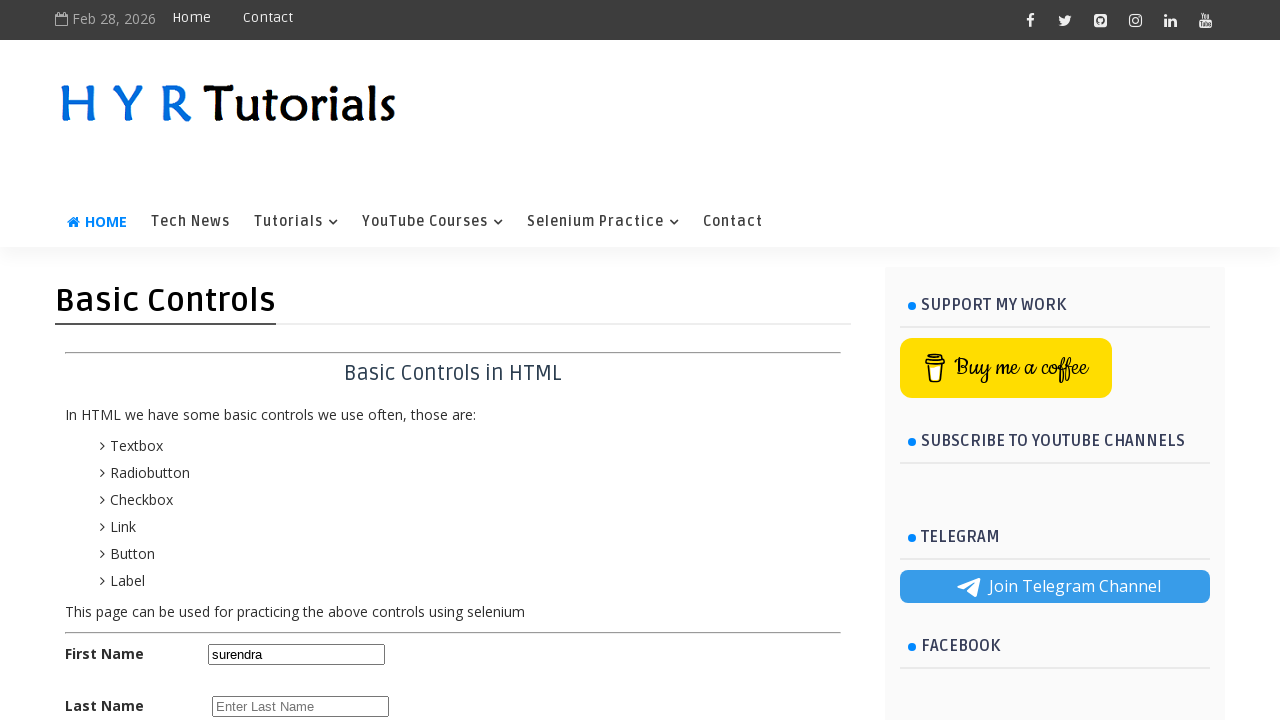

Selected female radio button at (286, 360) on #femalerb
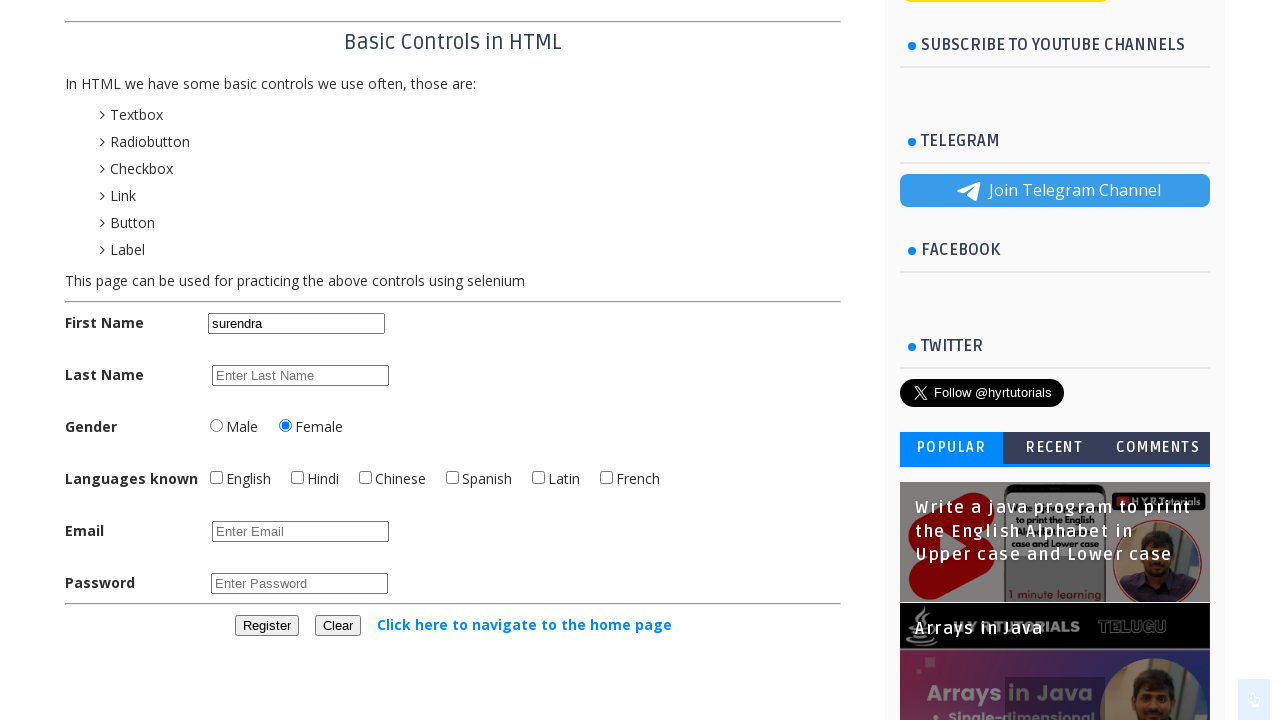

Located 6 language checkboxes
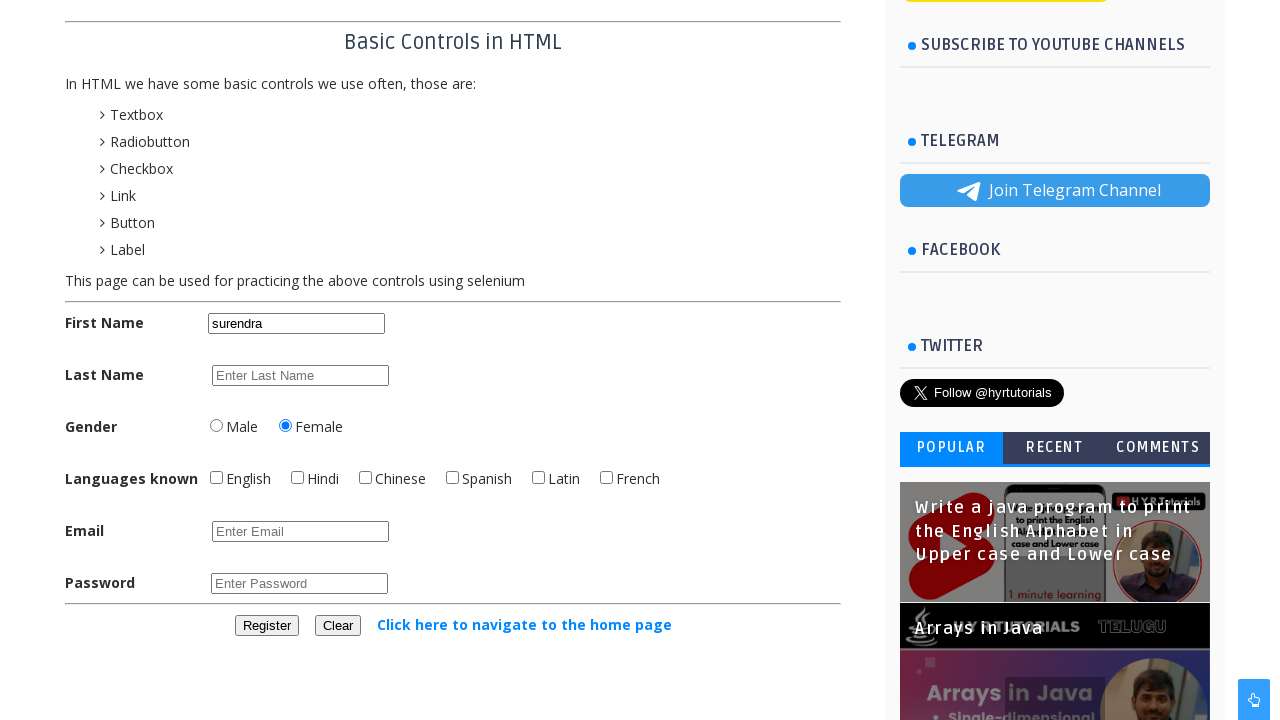

Checked language checkbox 1 of 6 at (216, 478) on input[name='language'] >> nth=0
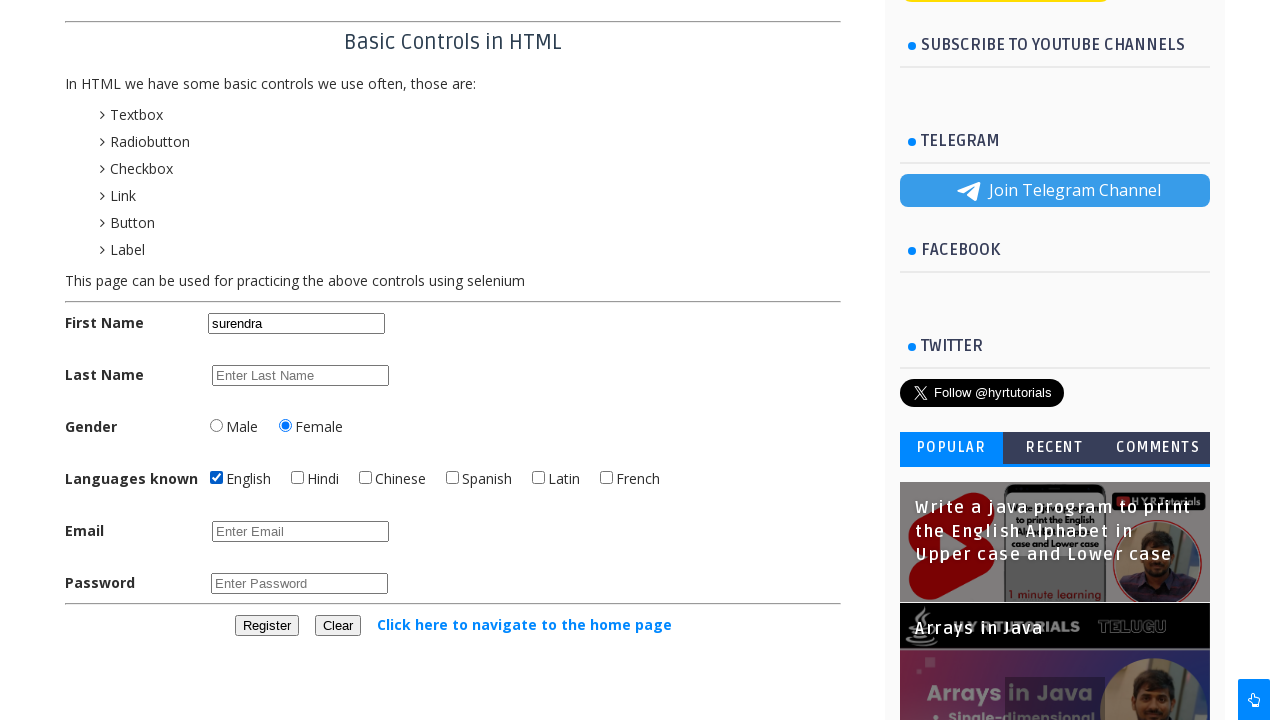

Checked language checkbox 2 of 6 at (298, 478) on input[name='language'] >> nth=1
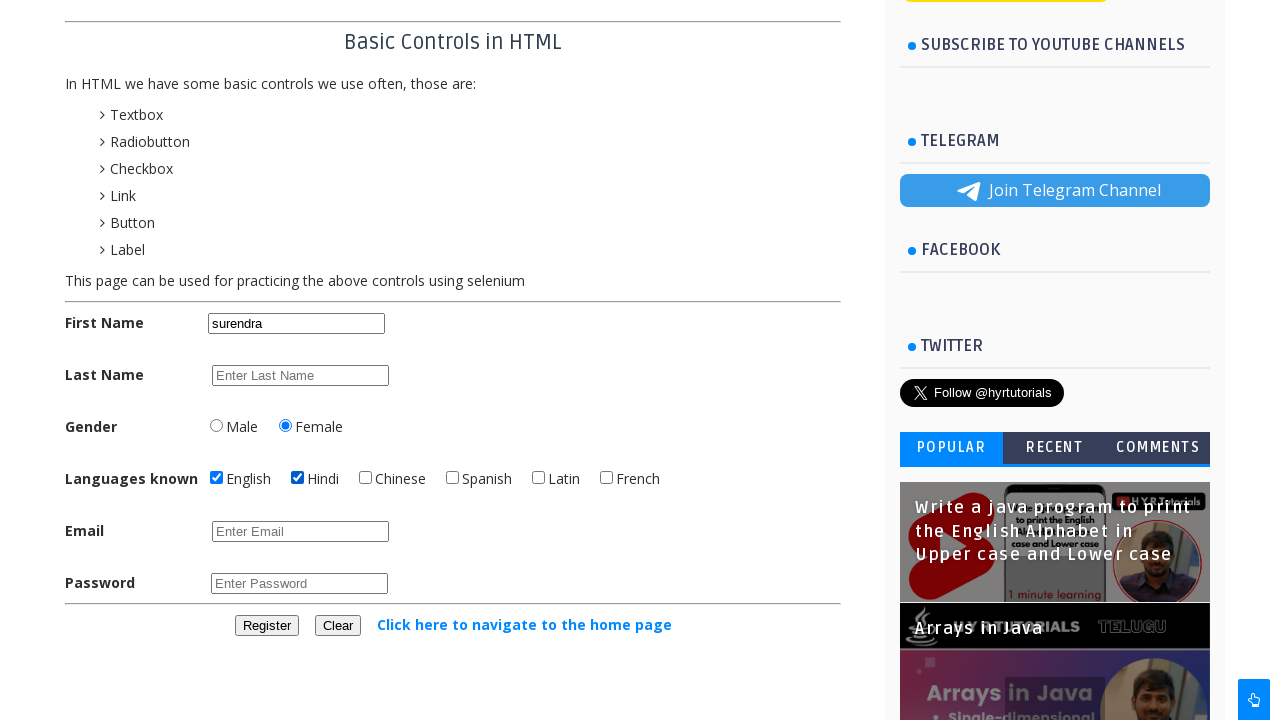

Checked language checkbox 3 of 6 at (366, 478) on input[name='language'] >> nth=2
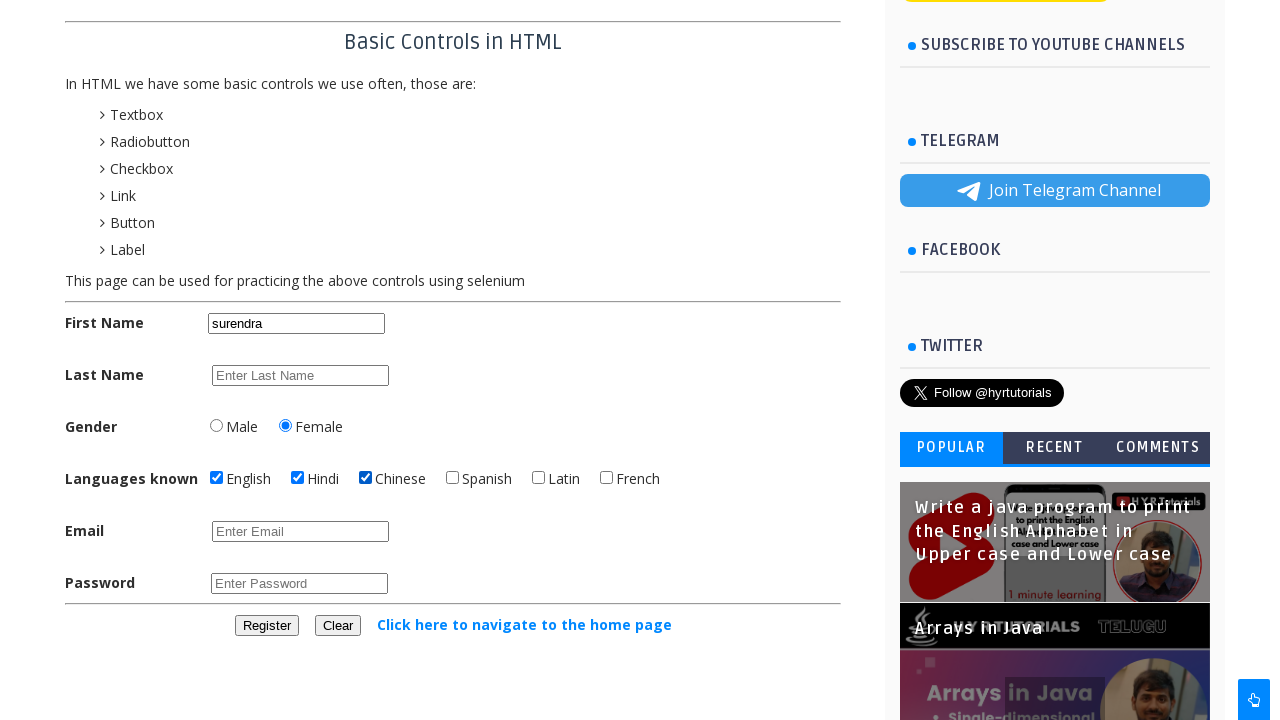

Checked language checkbox 4 of 6 at (452, 478) on input[name='language'] >> nth=3
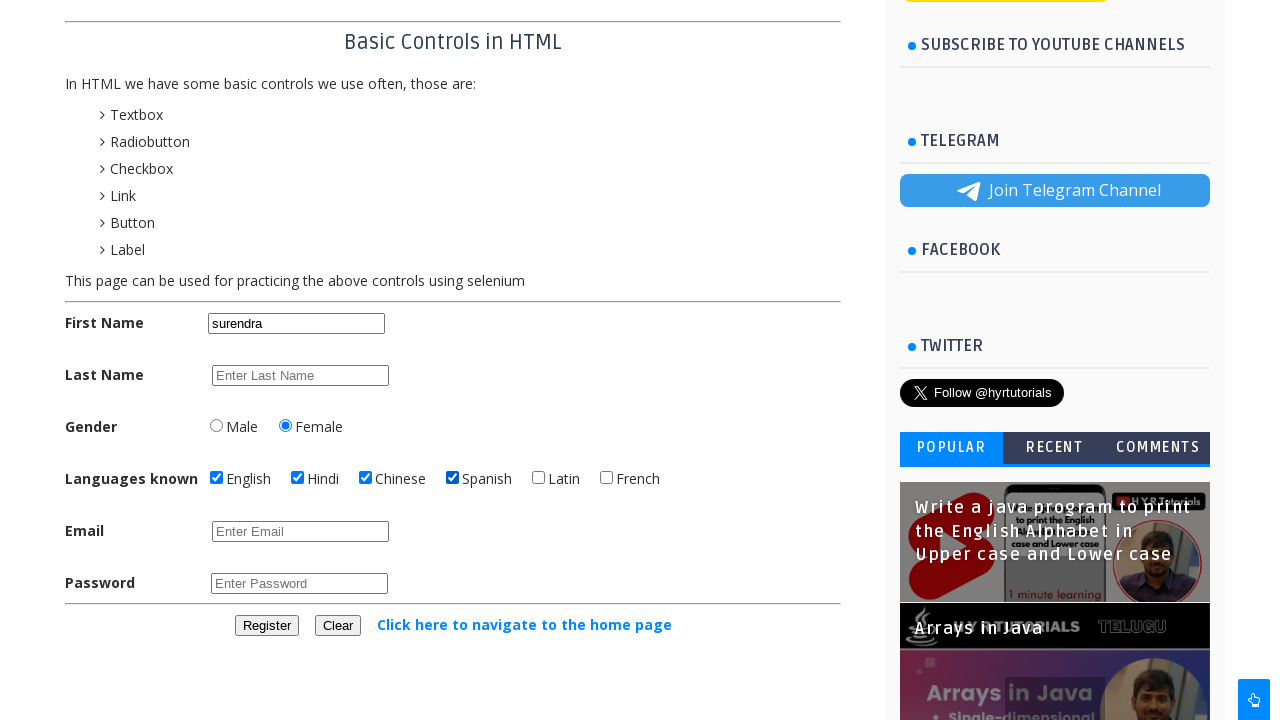

Checked language checkbox 5 of 6 at (538, 478) on input[name='language'] >> nth=4
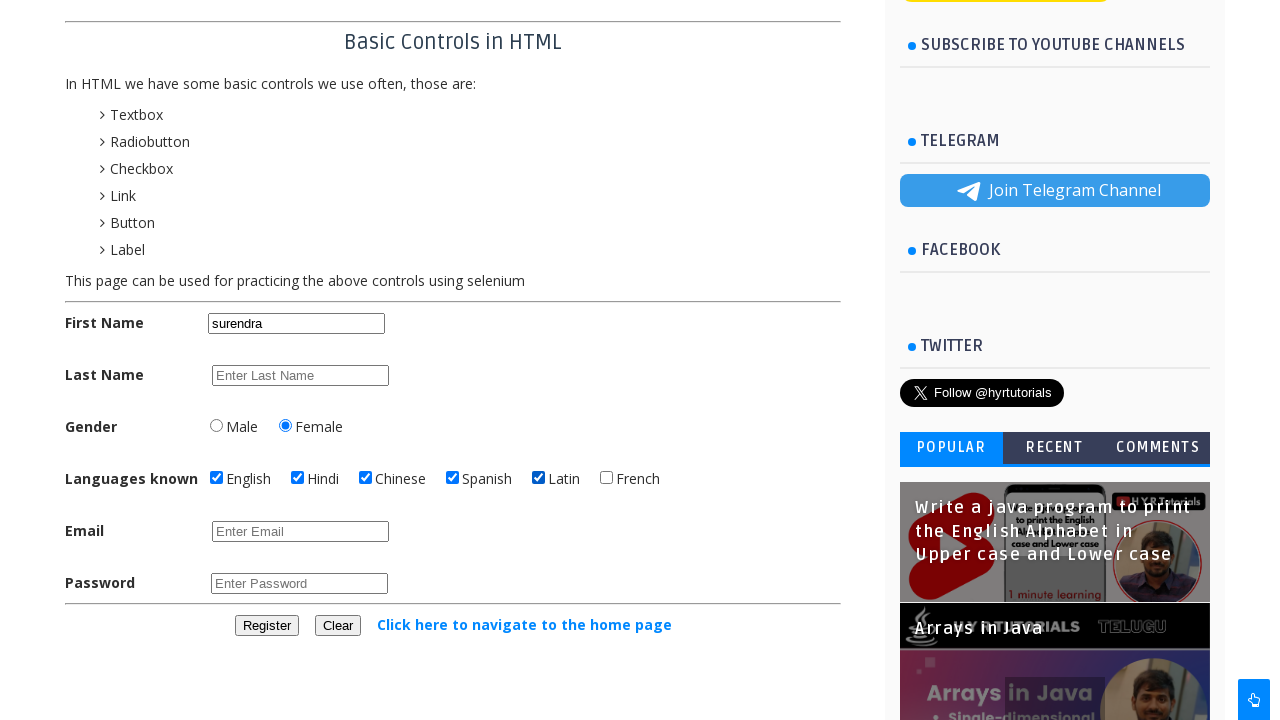

Checked language checkbox 6 of 6 at (606, 478) on input[name='language'] >> nth=5
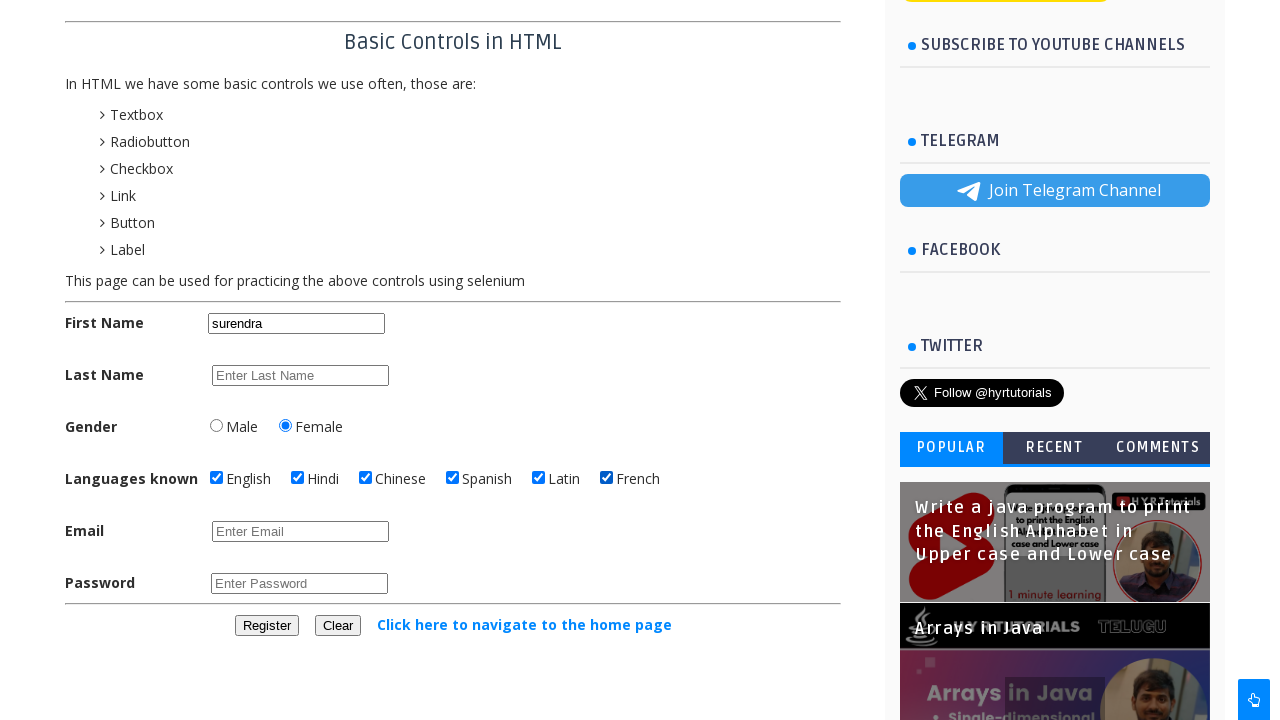

Clicked the Register button at (266, 626) on xpath=//button[text()='Register']
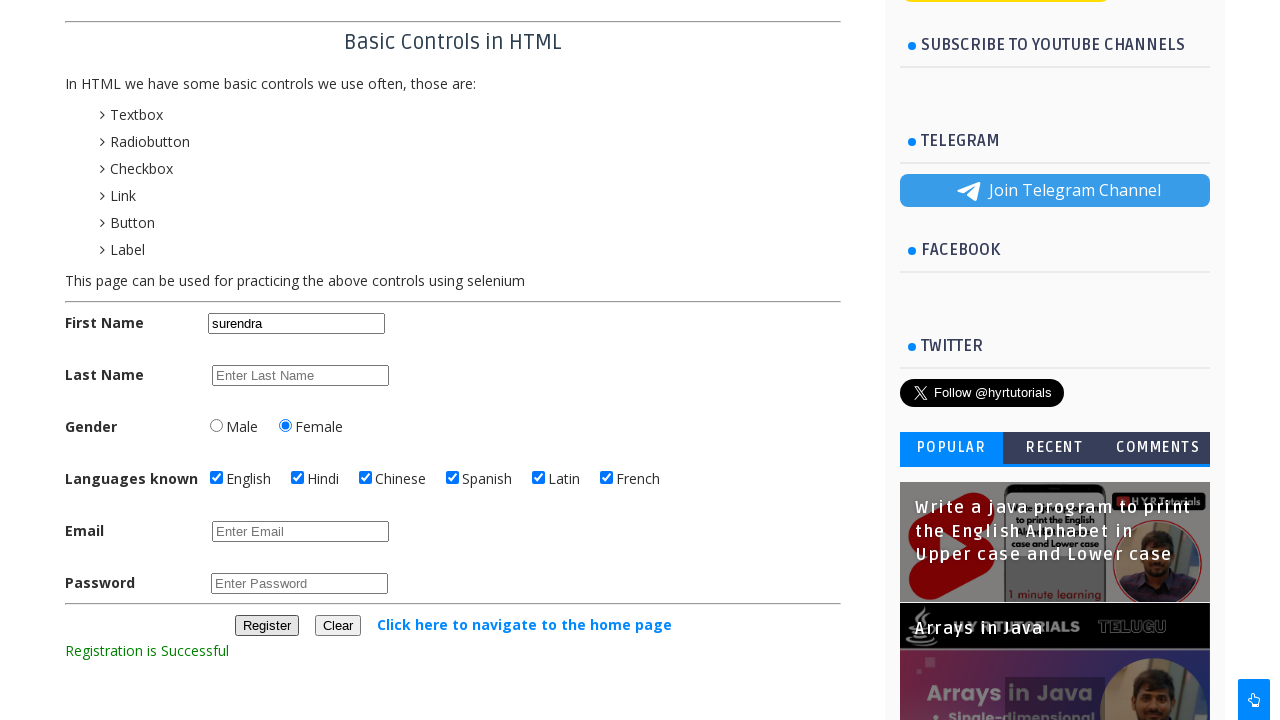

Navigation element loaded
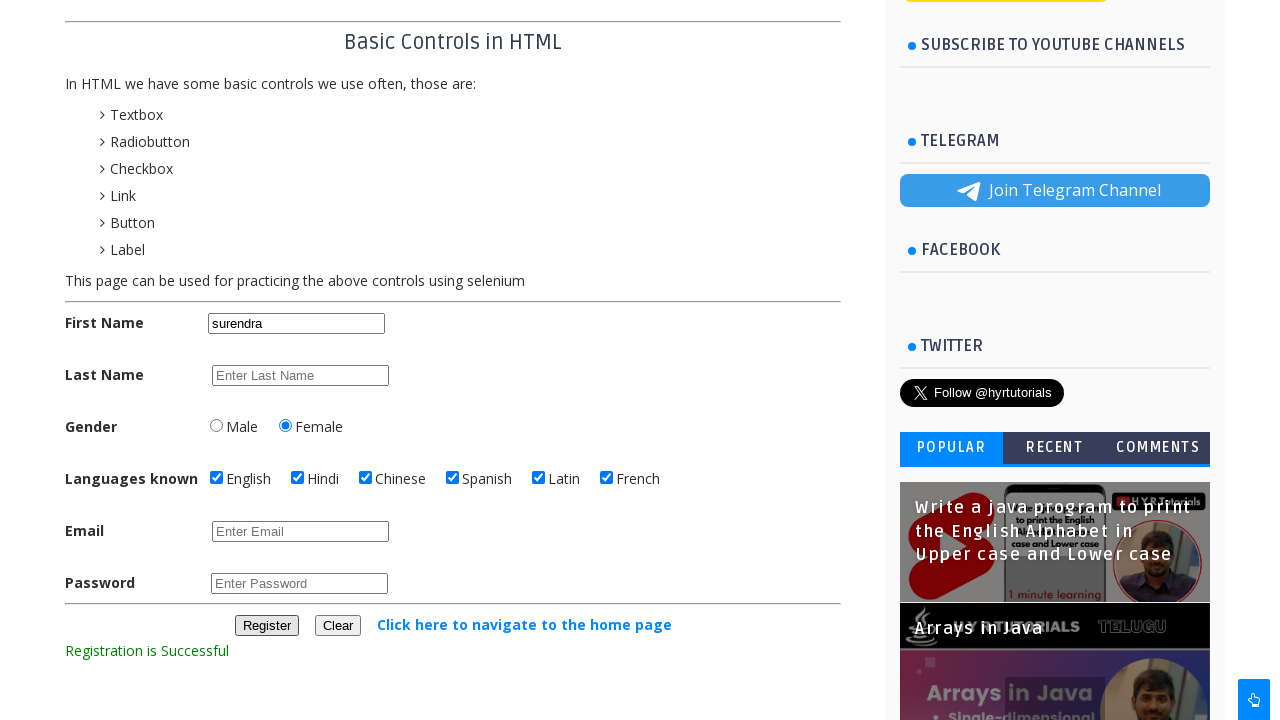

Retrieved navigation element text: 'Click here to navigate to the home page'
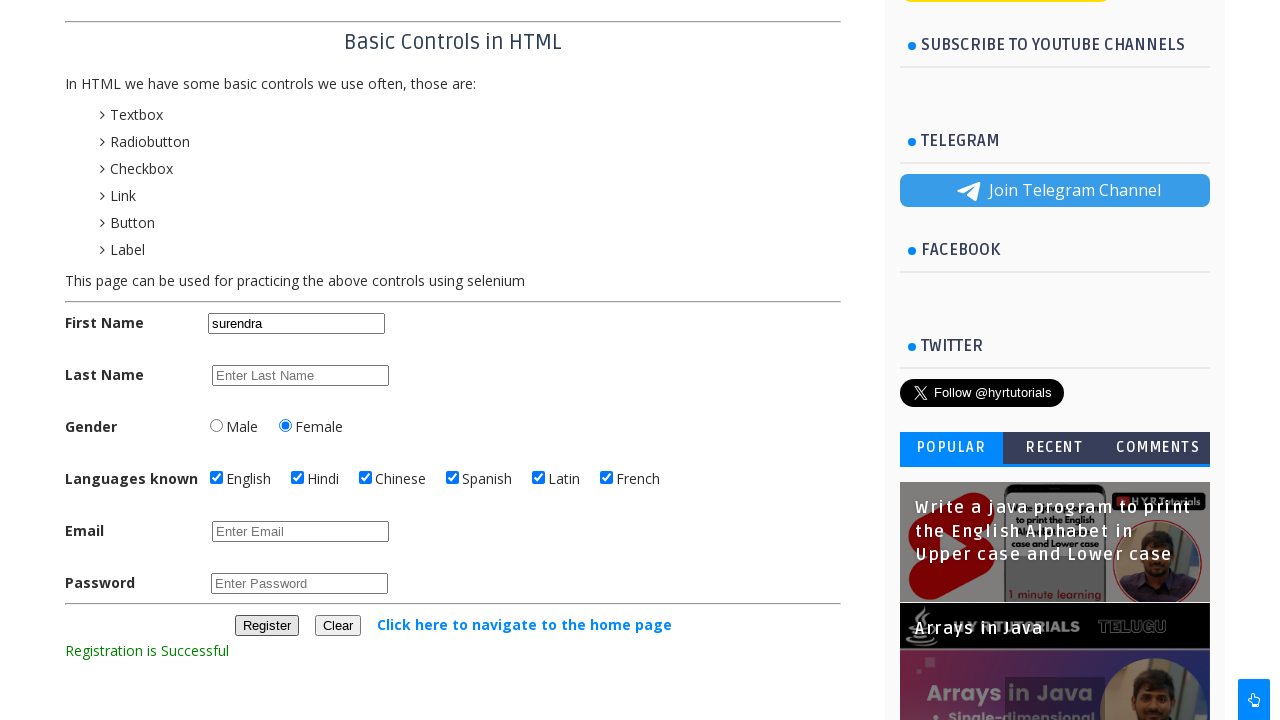

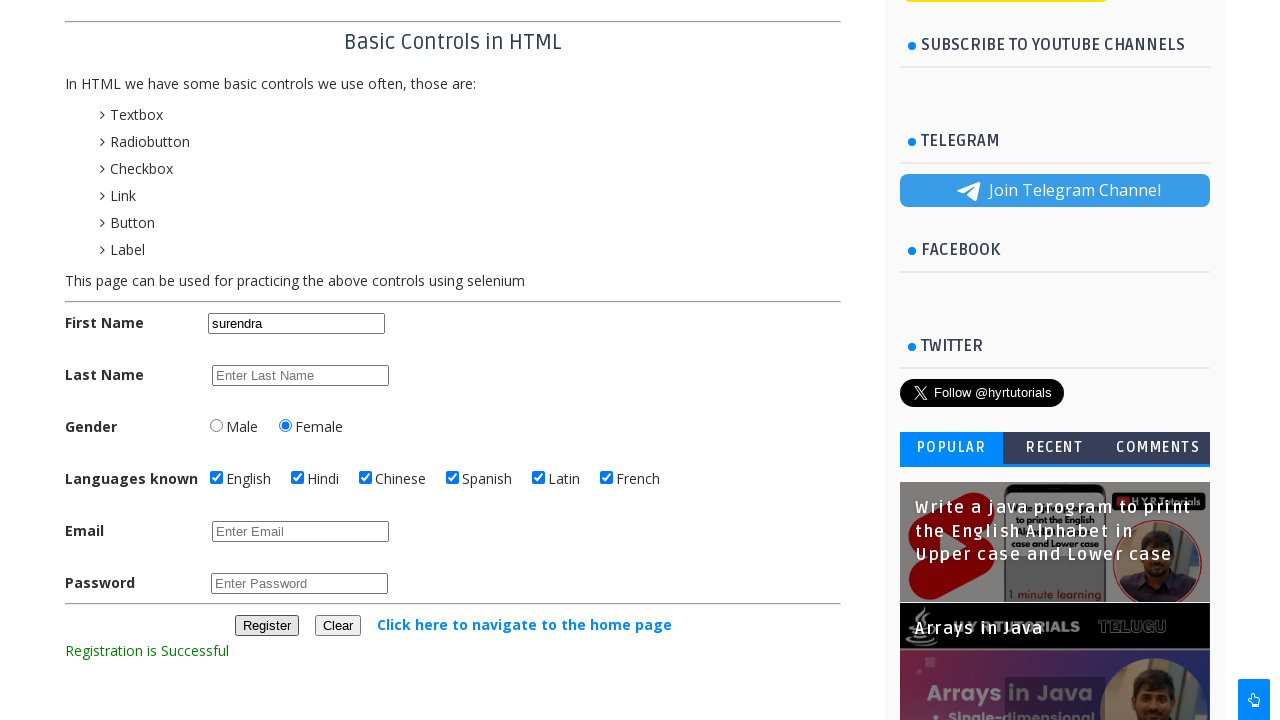